Tests radio button selection by clicking on "Radio 3" and validating selection state

Starting URL: http://antoniotrindade.com.br/treinoautomacao/elementsweb.html

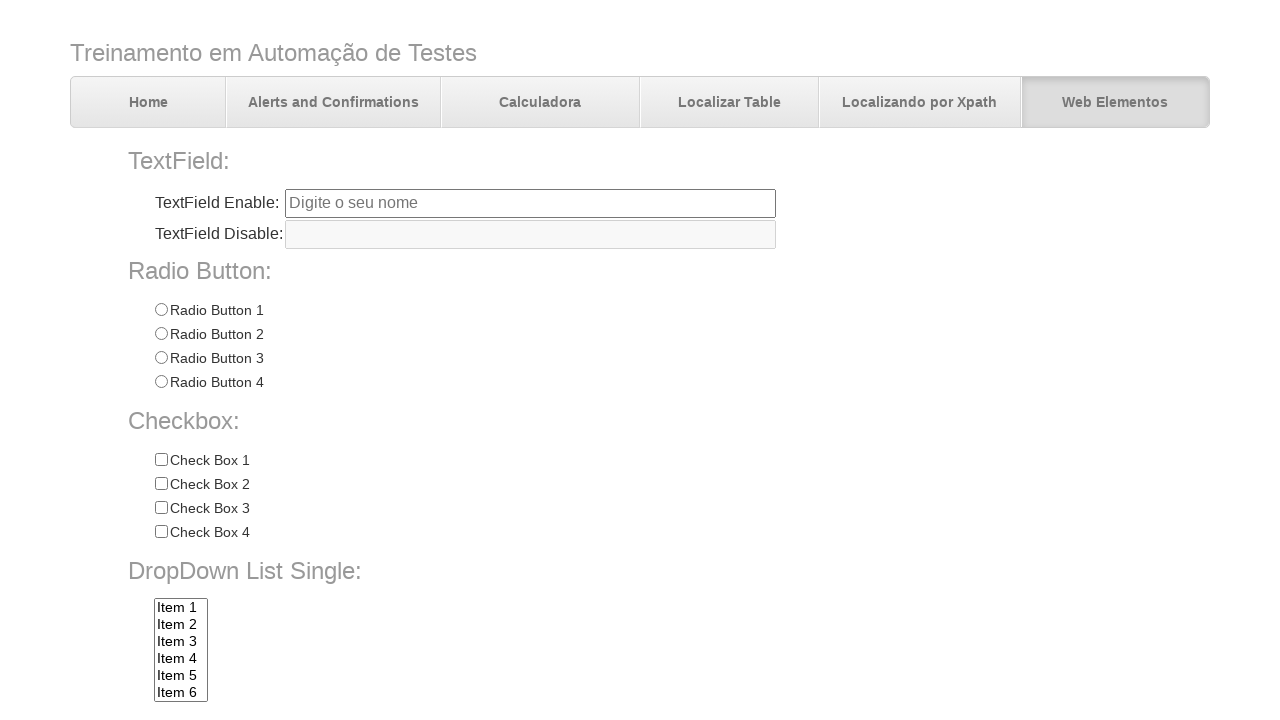

Navigated to radio button test page
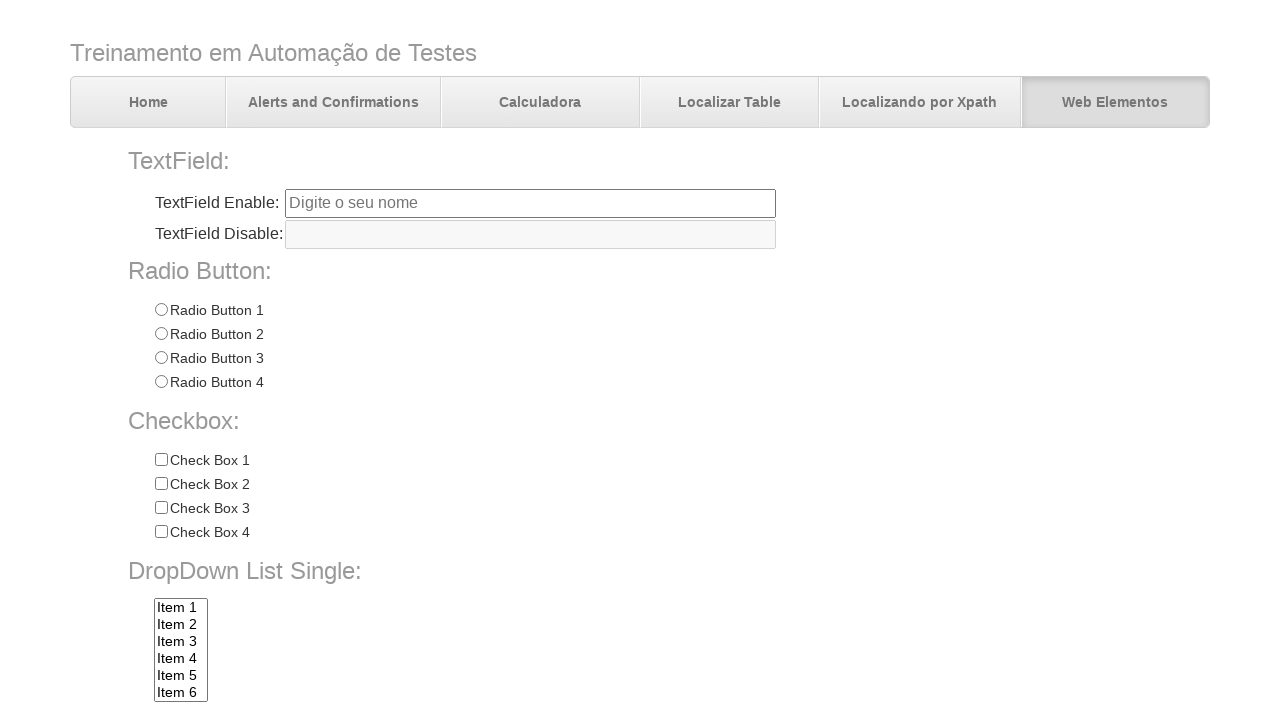

Located all radio buttons in radioGroup1
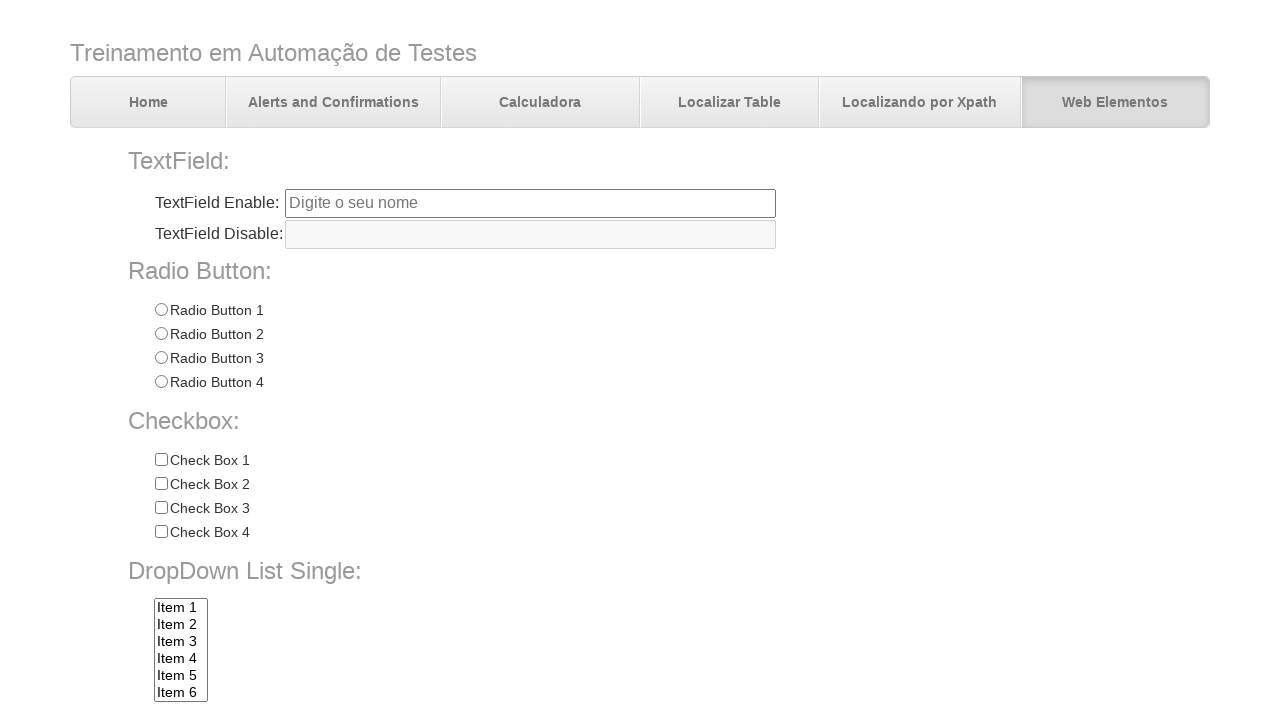

Verified that 4 radio buttons are present
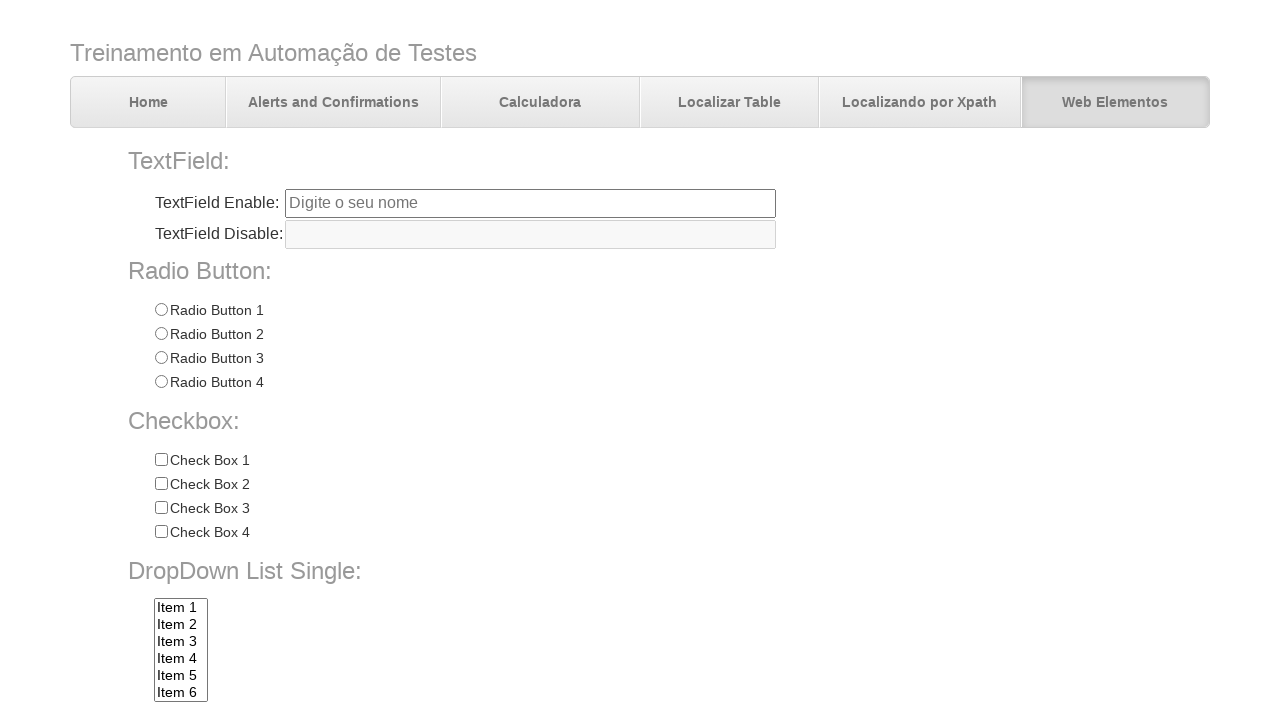

Clicked on Radio 3 at (161, 358) on input[name='radioGroup1'][value='Radio 3']
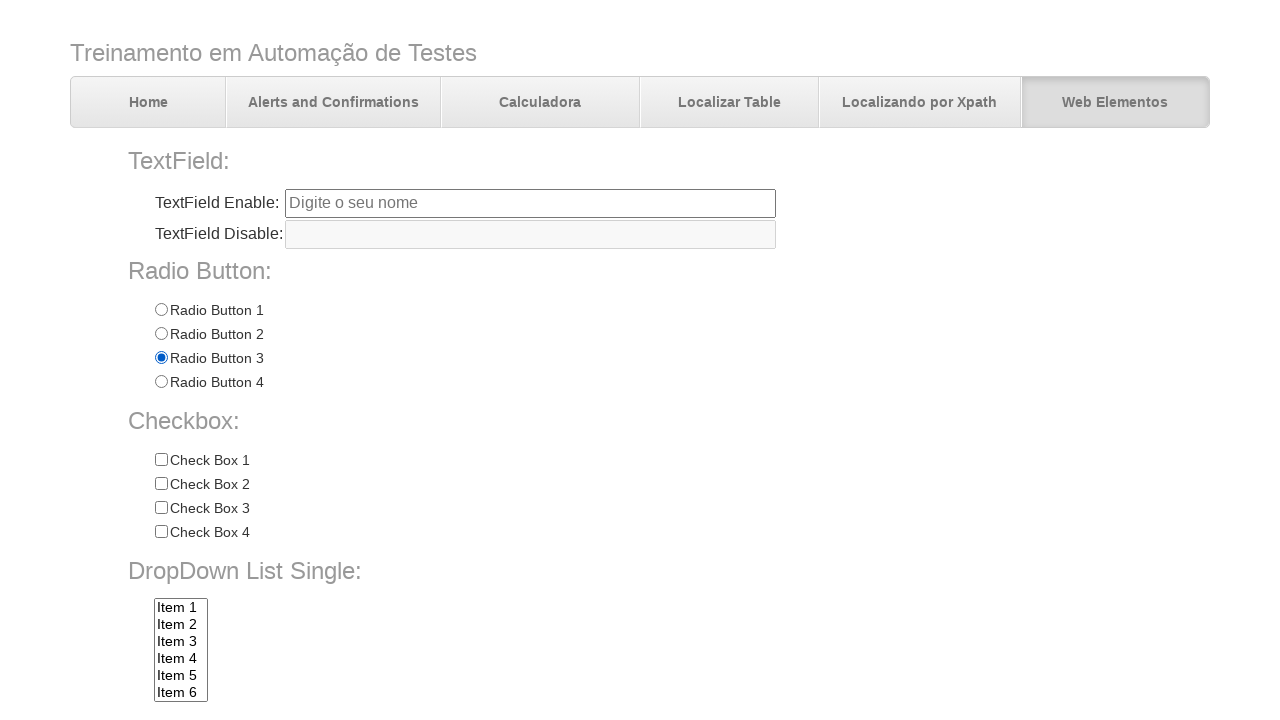

Verified that Radio 3 is selected
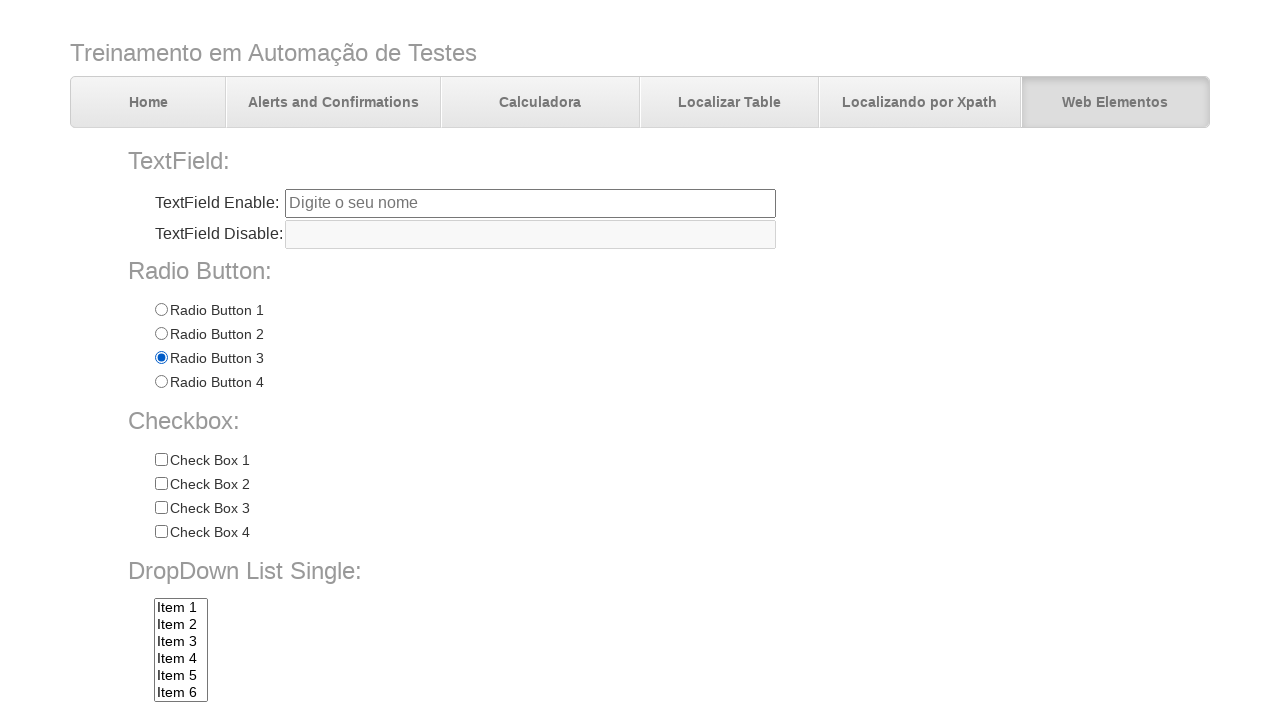

Verified that Radio 1 is not selected
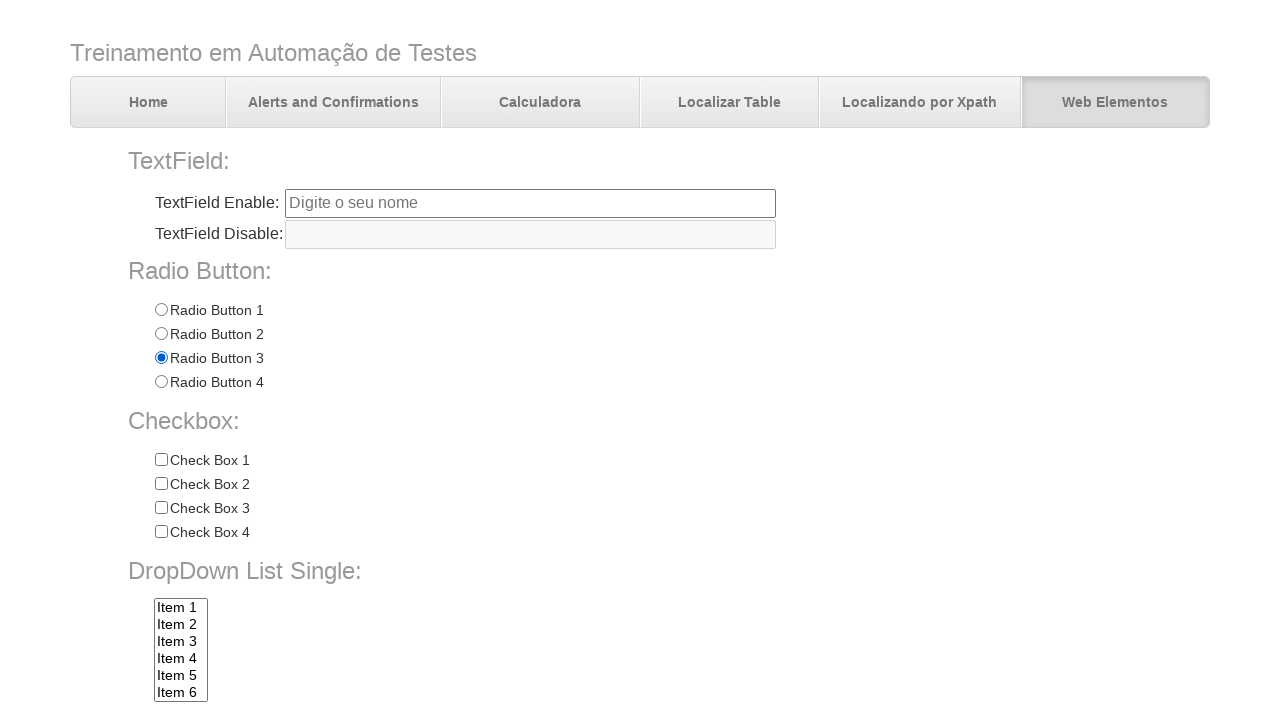

Verified that Radio 2 is not selected
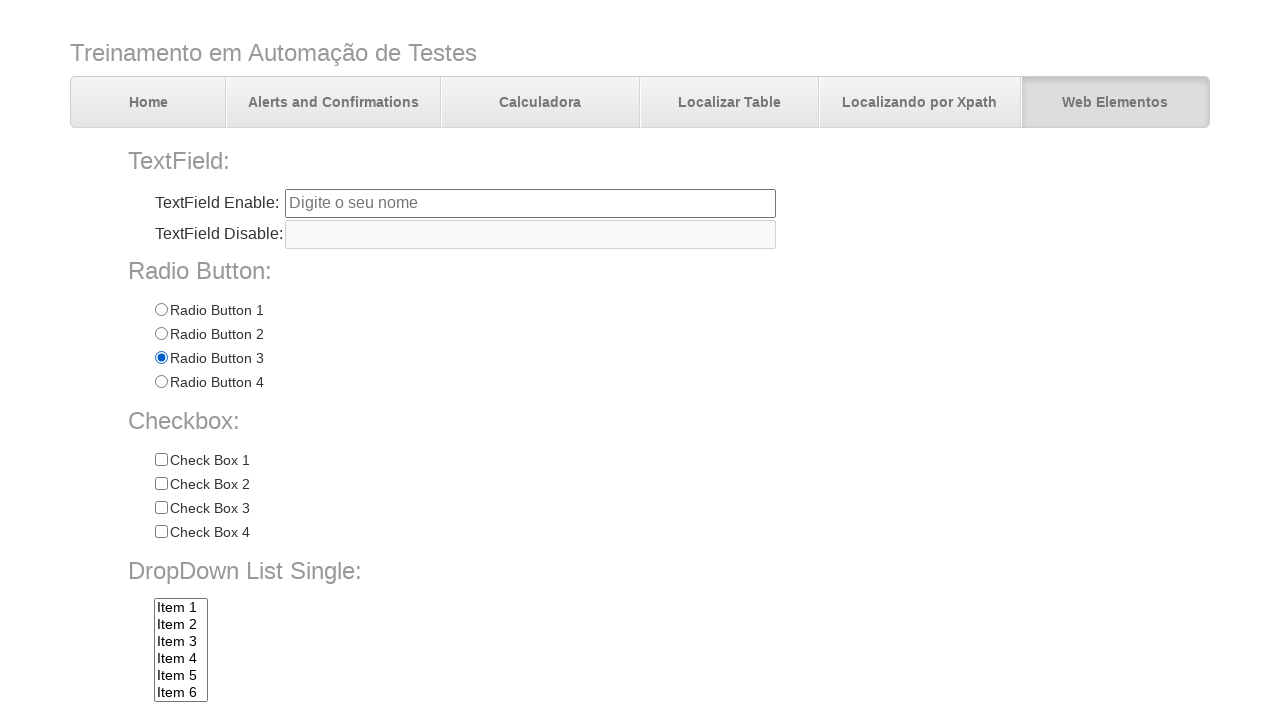

Verified that Radio 4 is not selected
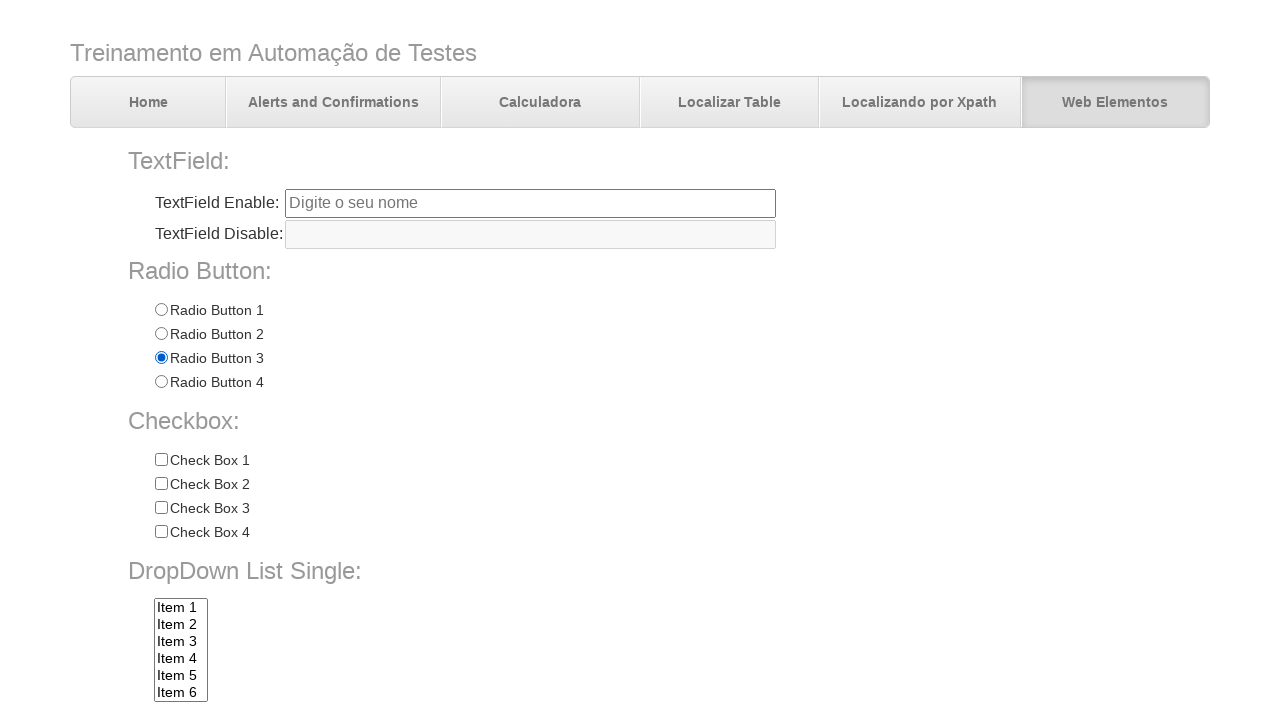

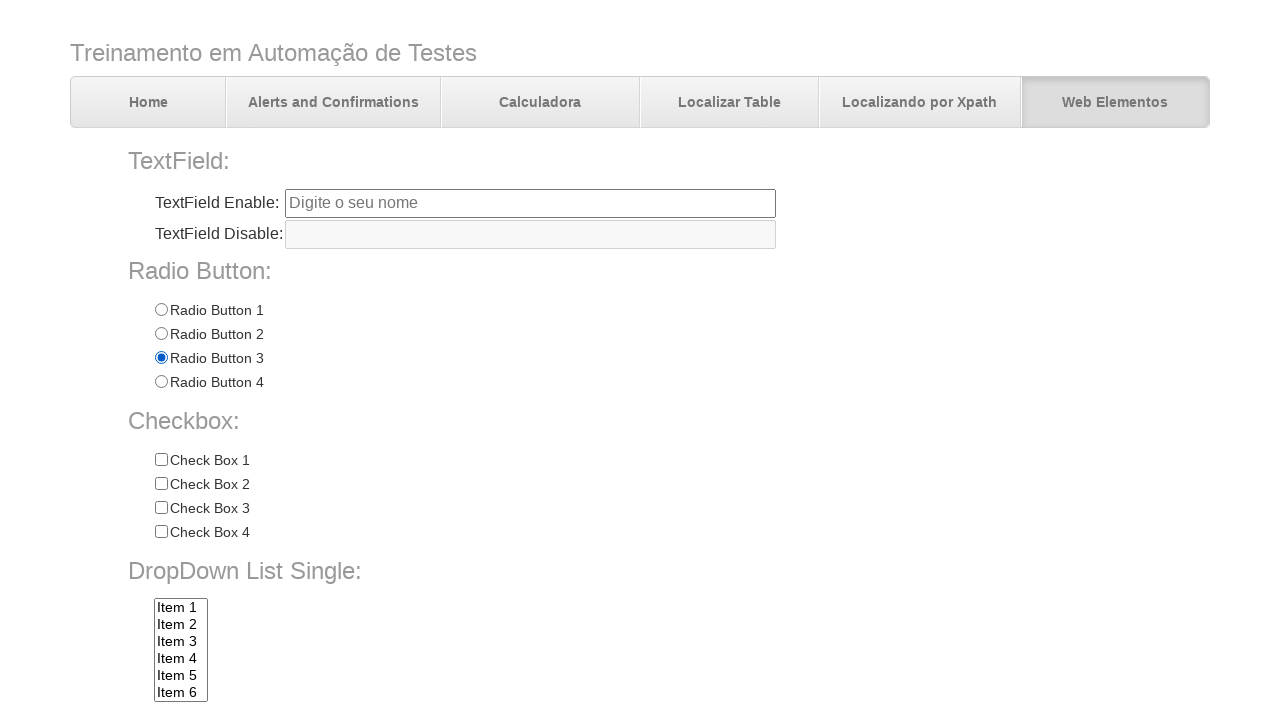